Tests drag and drop functionality by dragging an element from source to target location on a jQuery UI demo page

Starting URL: http://jqueryui.com/resources/demos/droppable/default.html

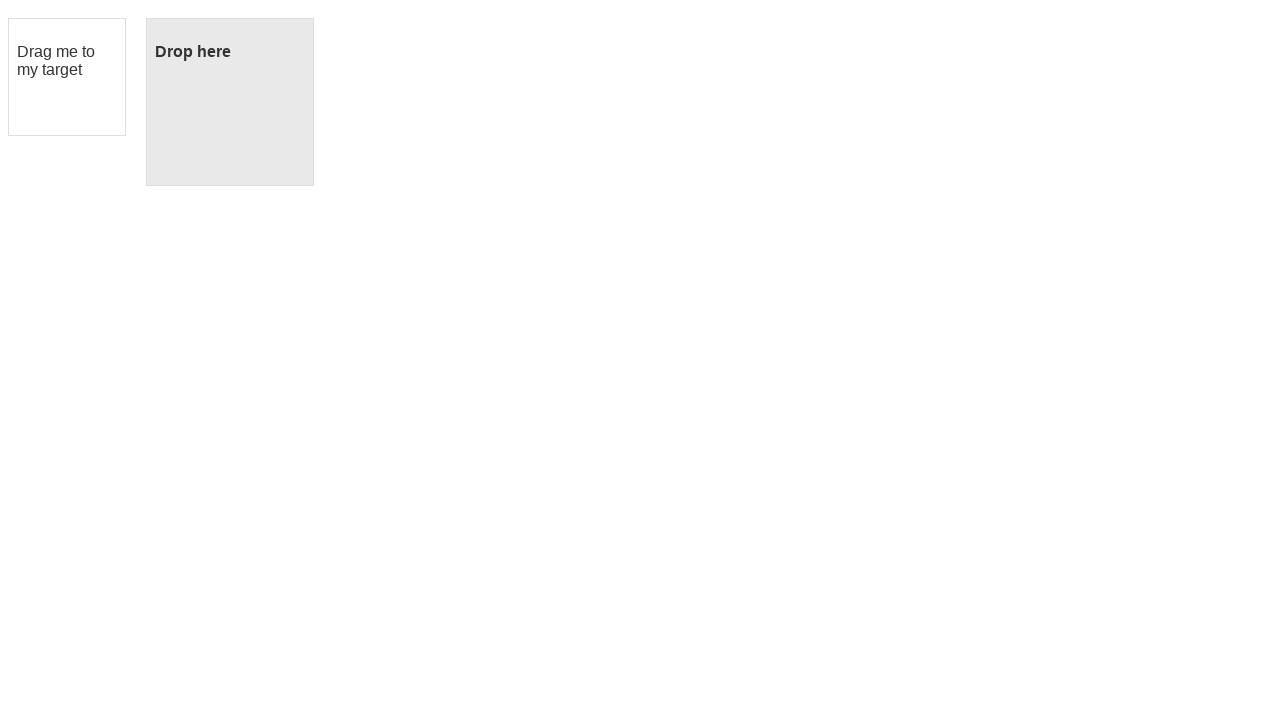

Located draggable element with id 'draggable'
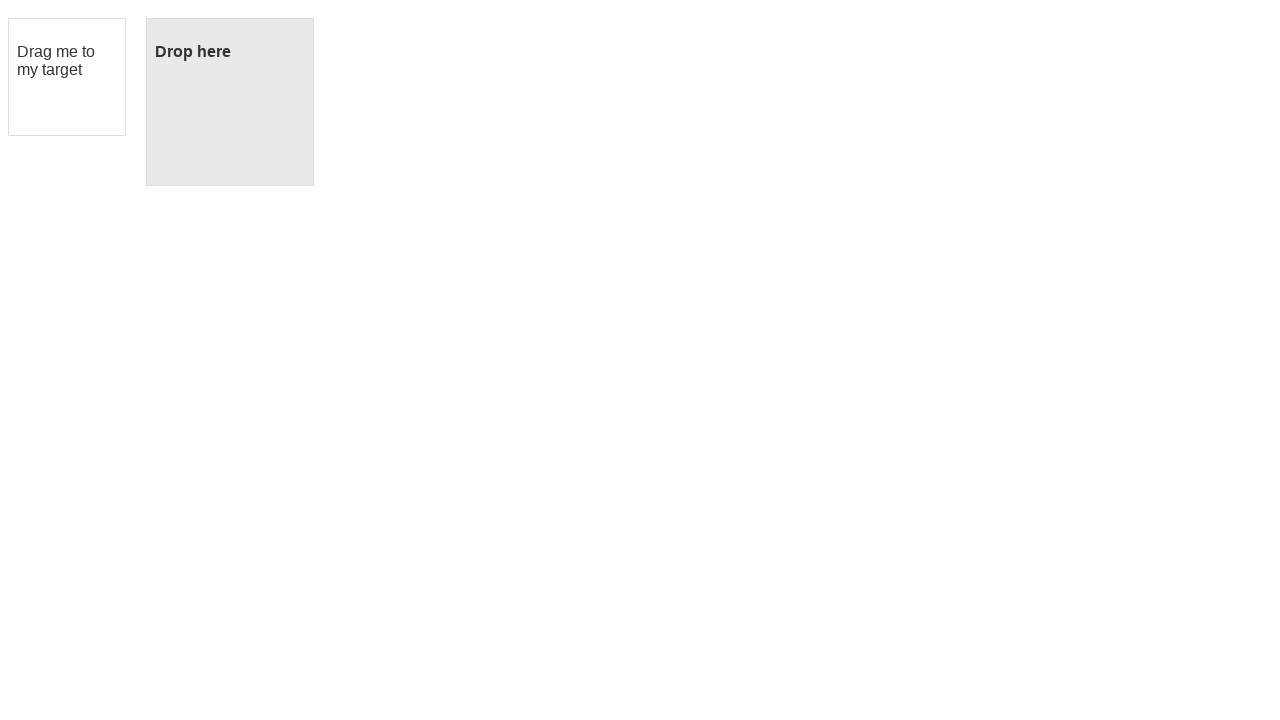

Located droppable element with id 'droppable'
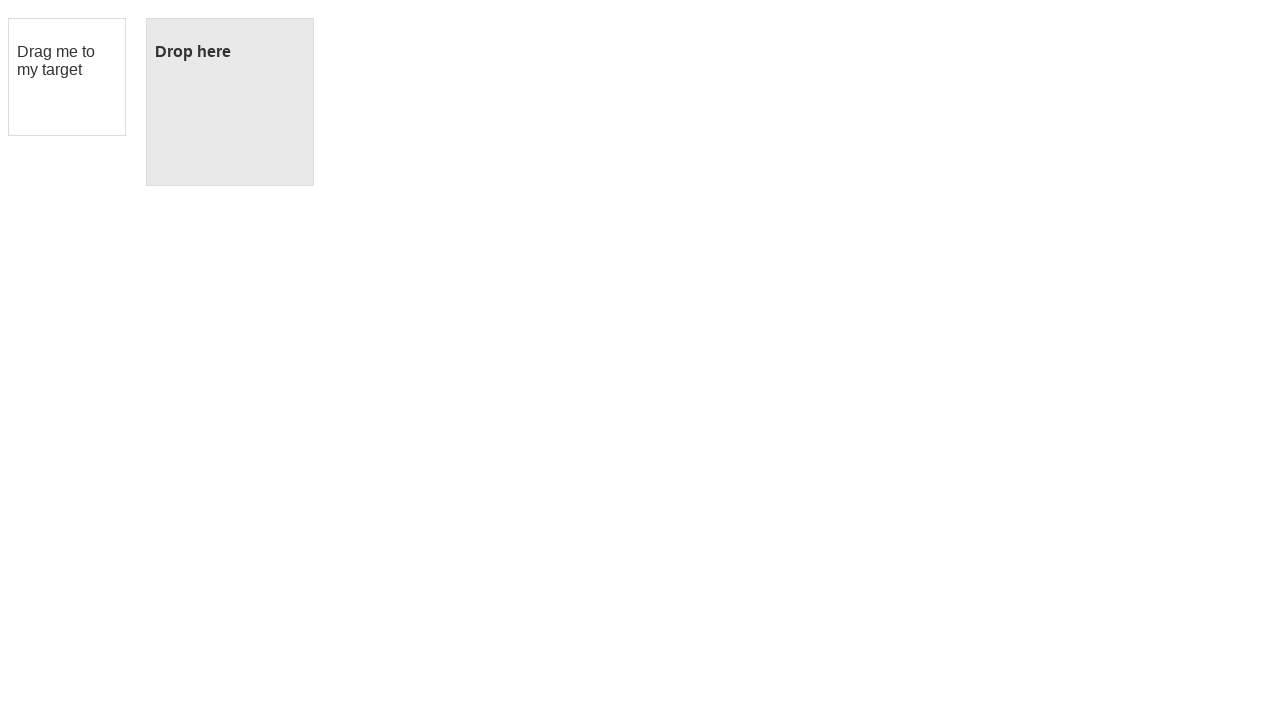

Dragged element from source to target location at (230, 102)
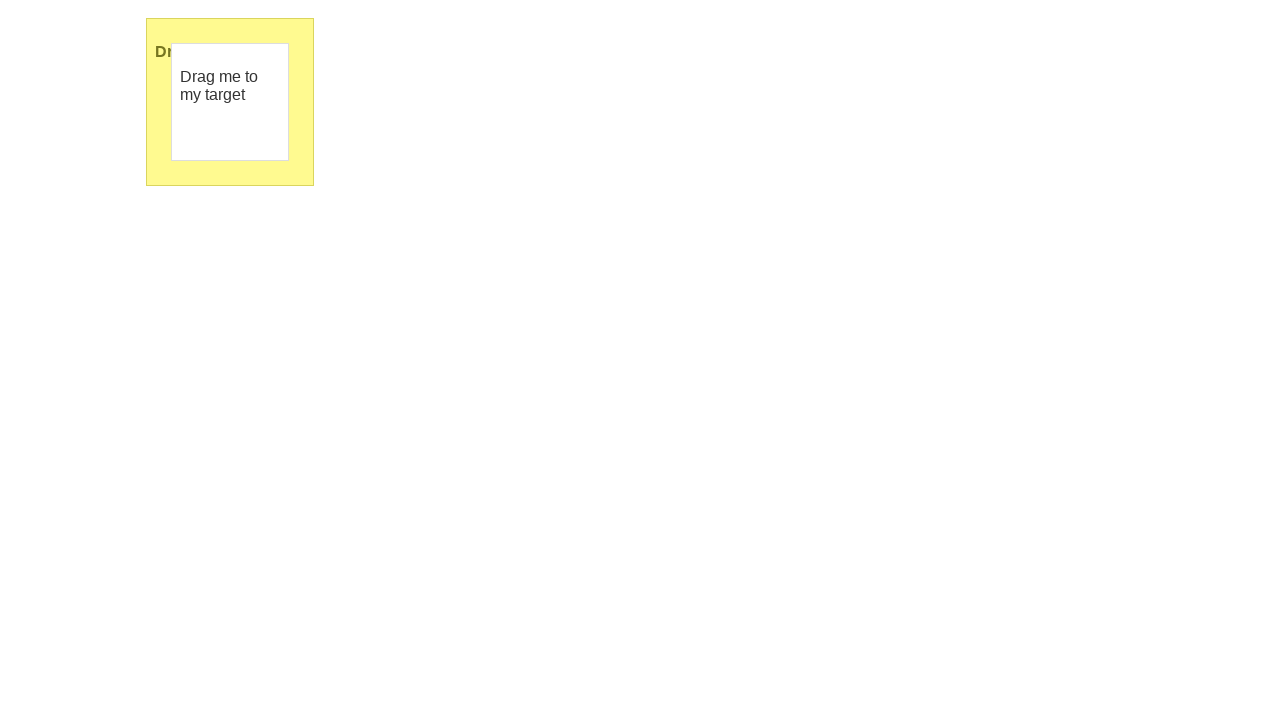

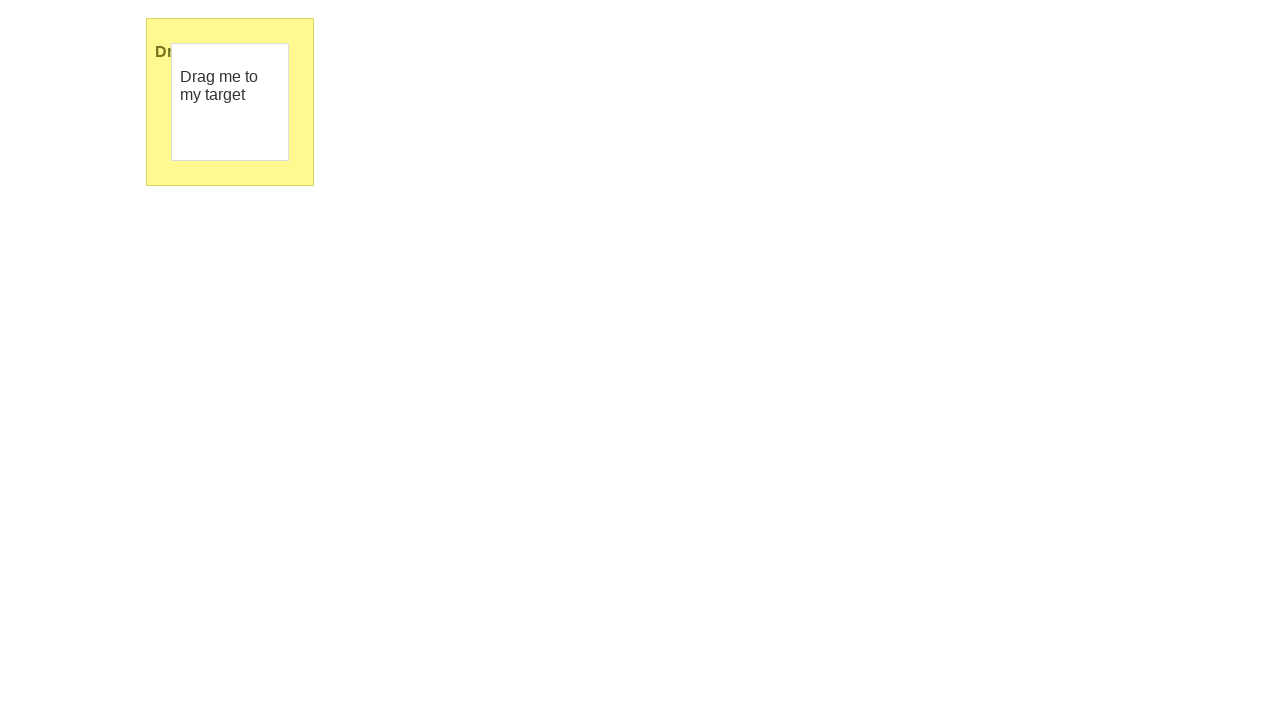